Tests drag and drop functionality on the jQuery UI demo page by switching to an iframe and dragging an element onto a target drop zone

Starting URL: https://jqueryui.com/droppable/

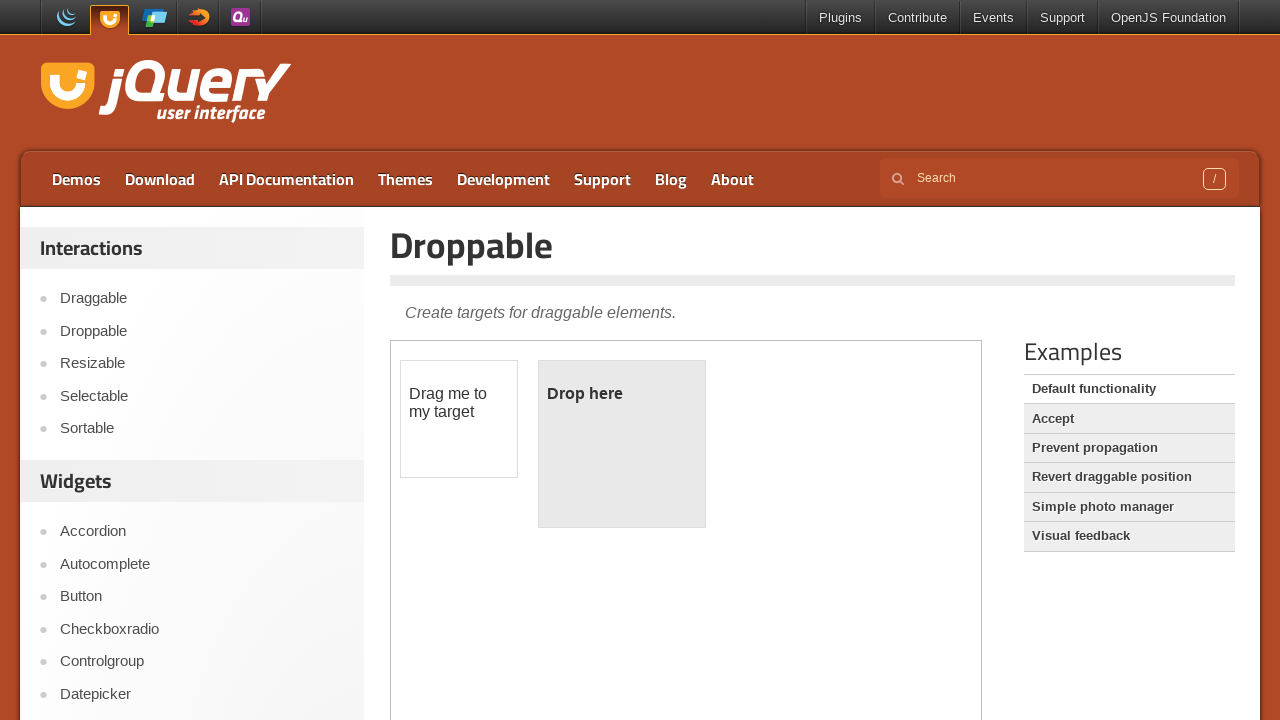

Located the demo iframe containing drag and drop elements
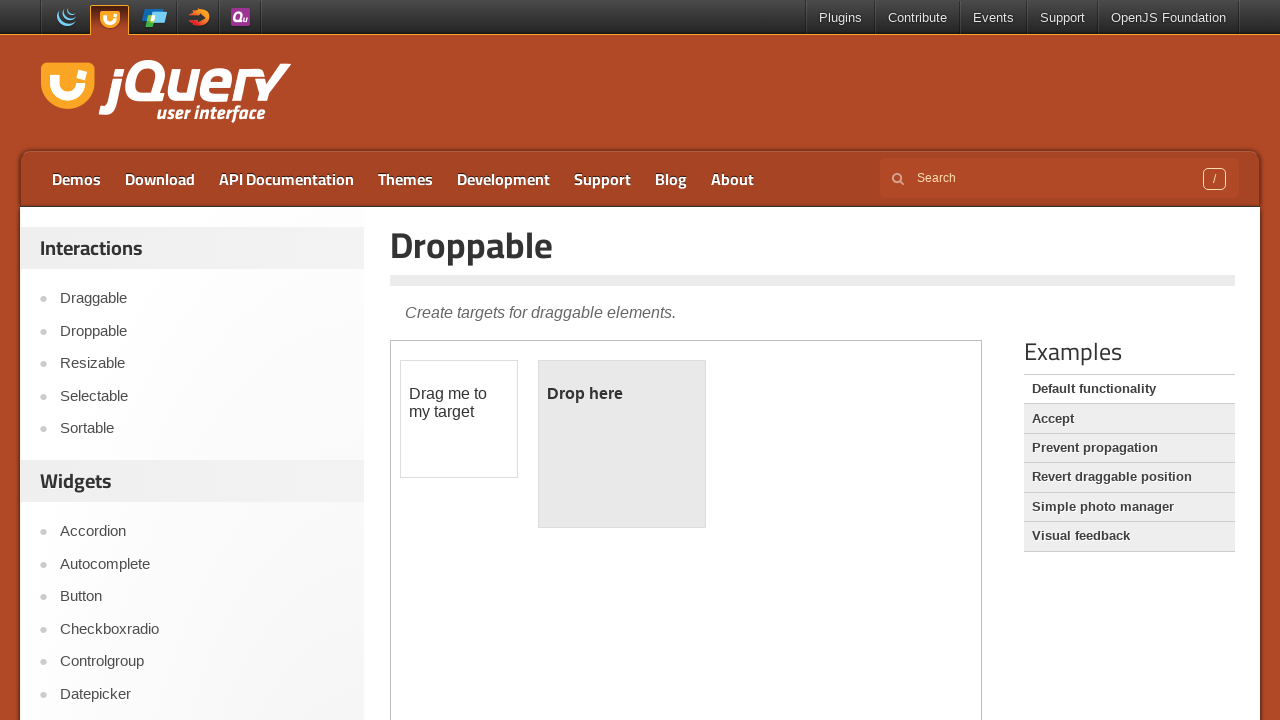

Verified draggable element is visible
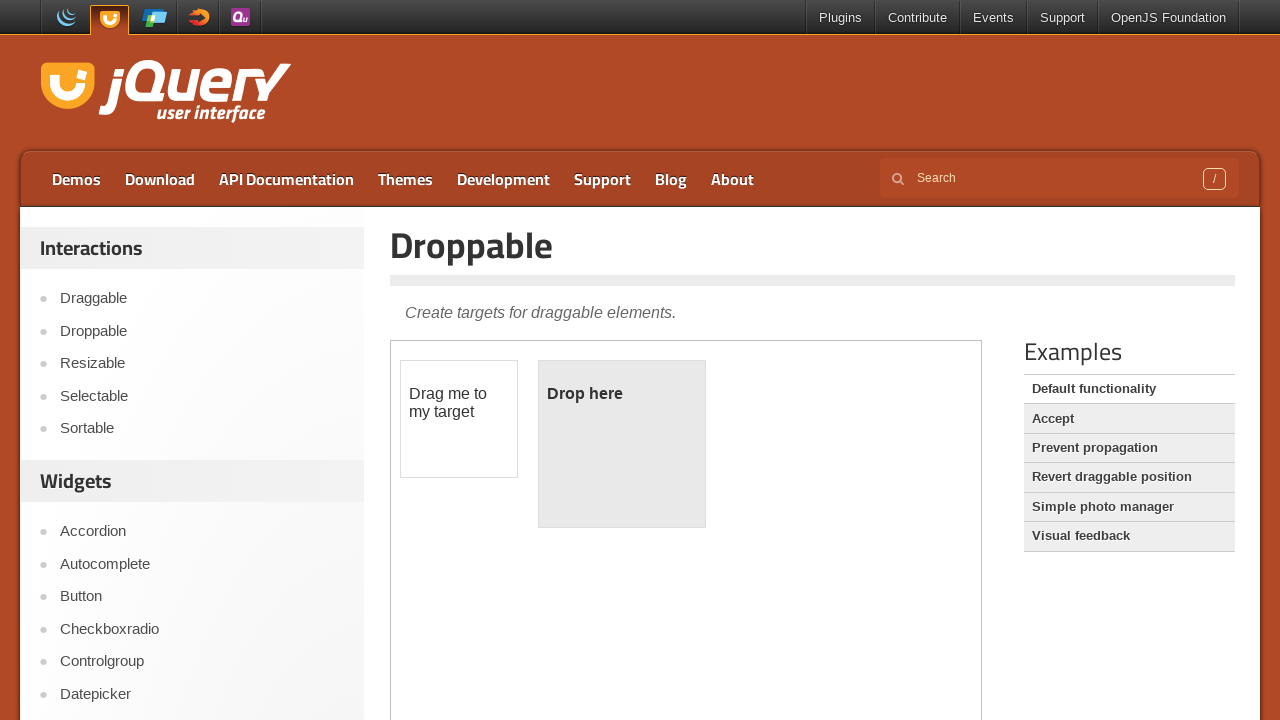

Located draggable source element
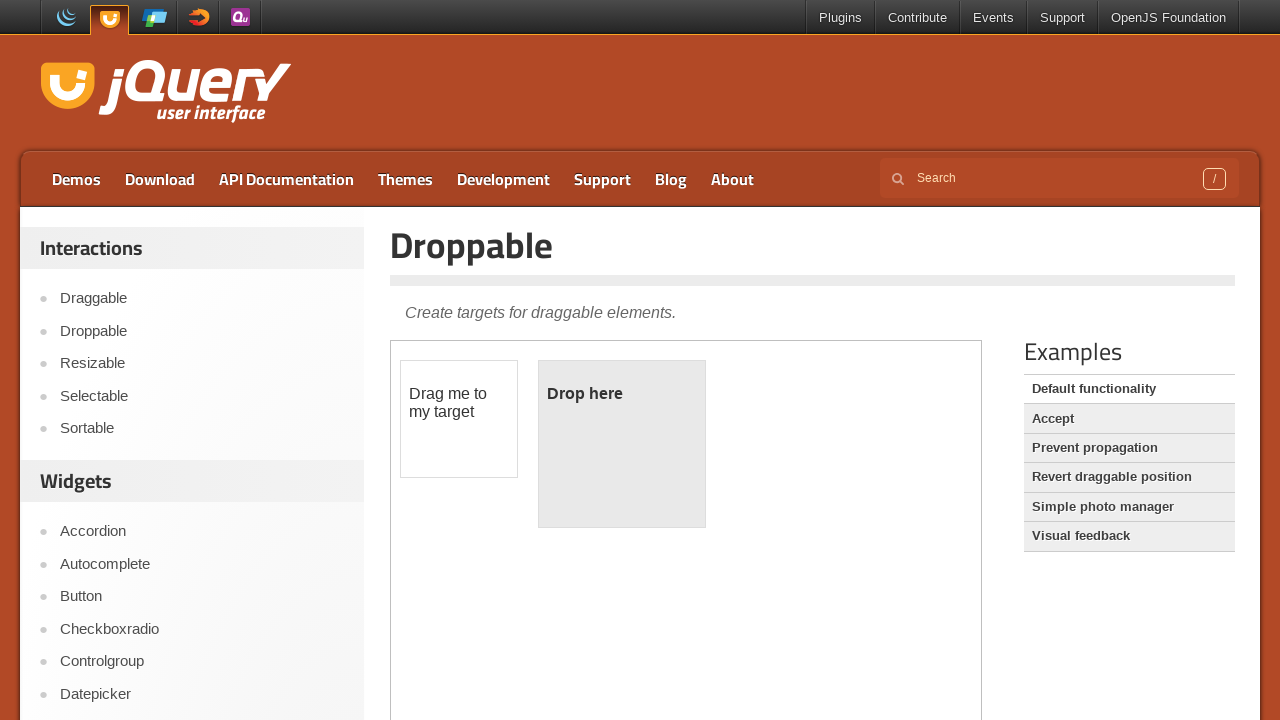

Located droppable target element
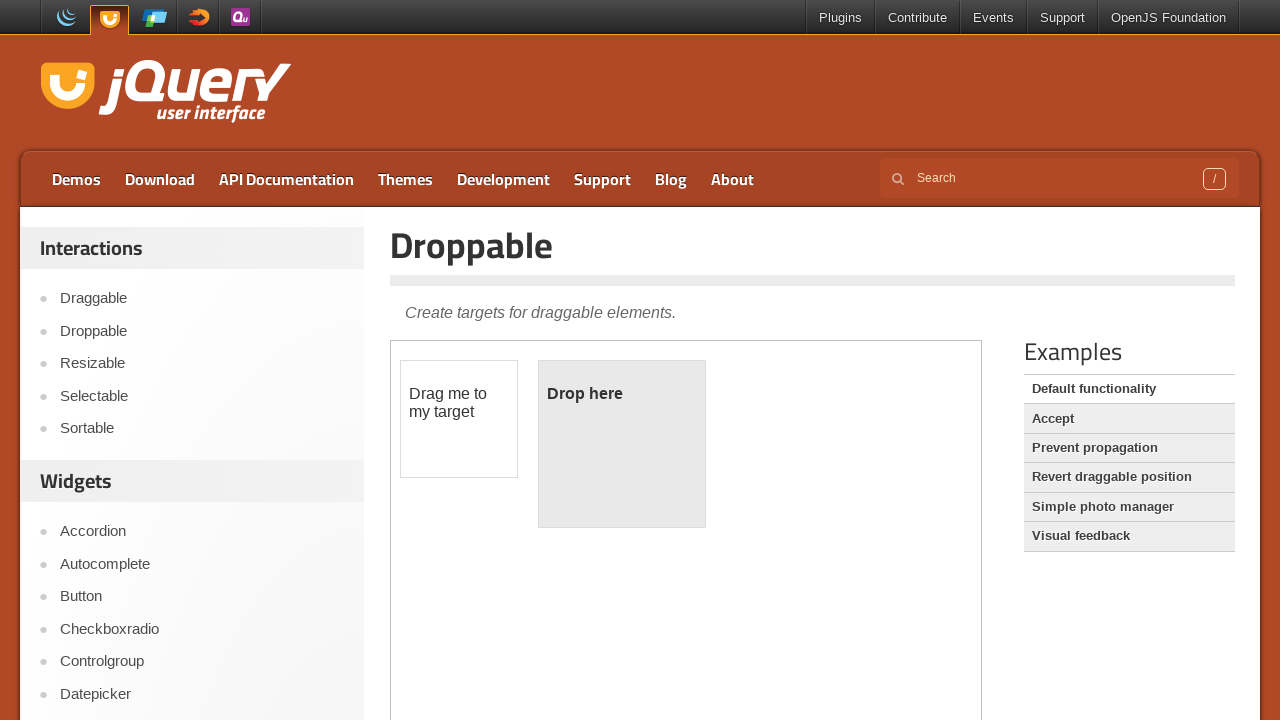

Dragged draggable element onto droppable target zone at (622, 444)
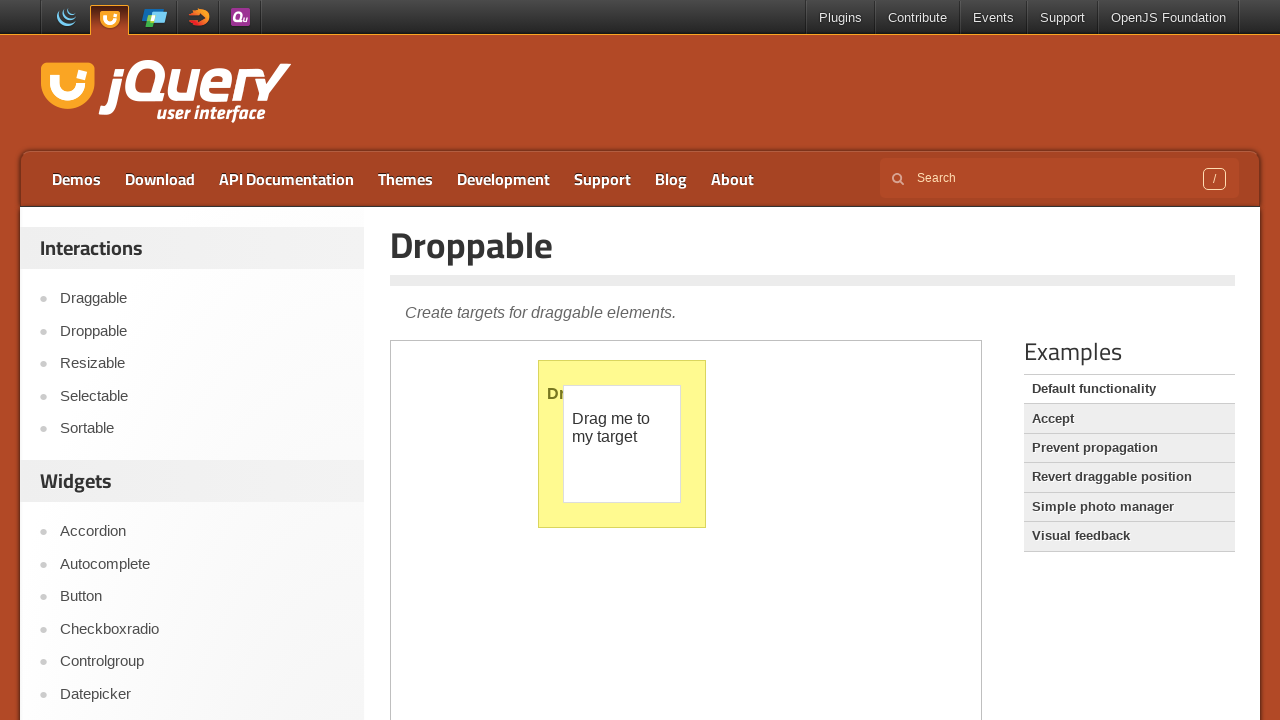

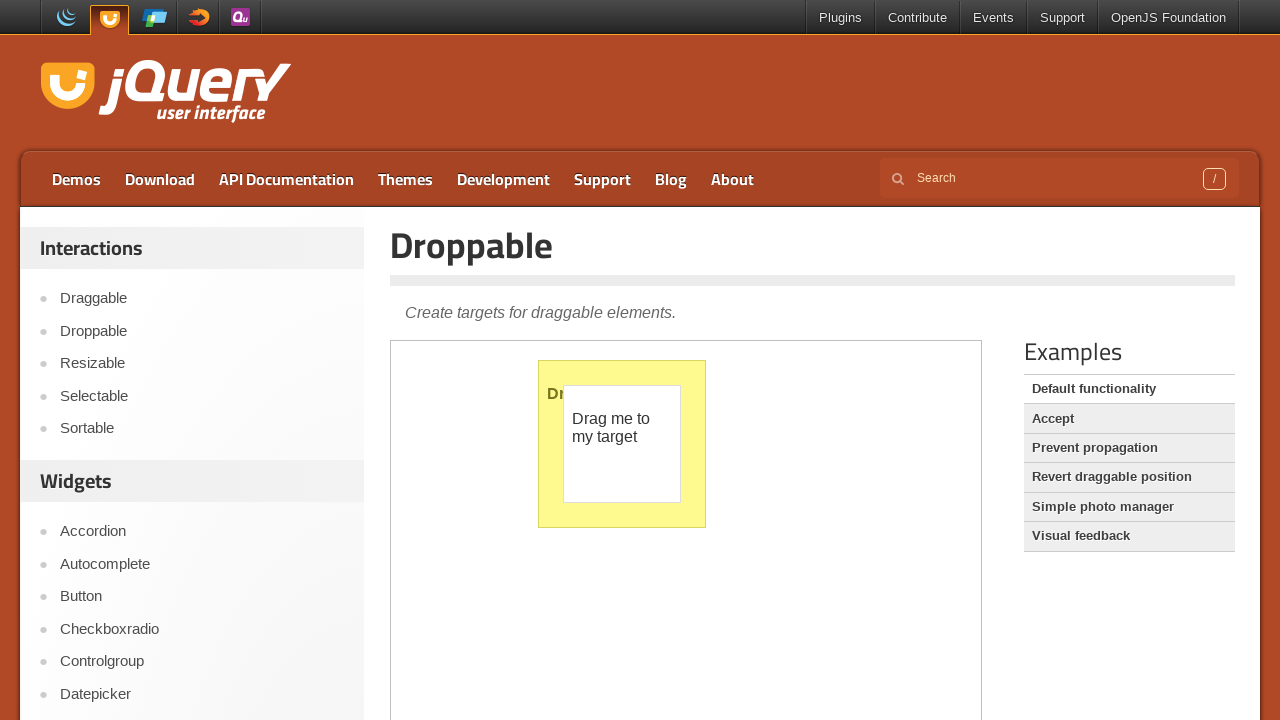